Navigates to the LetsKodeIt practice page and enters text into the autosuggest field

Starting URL: https://www.letskodeit.com/practice

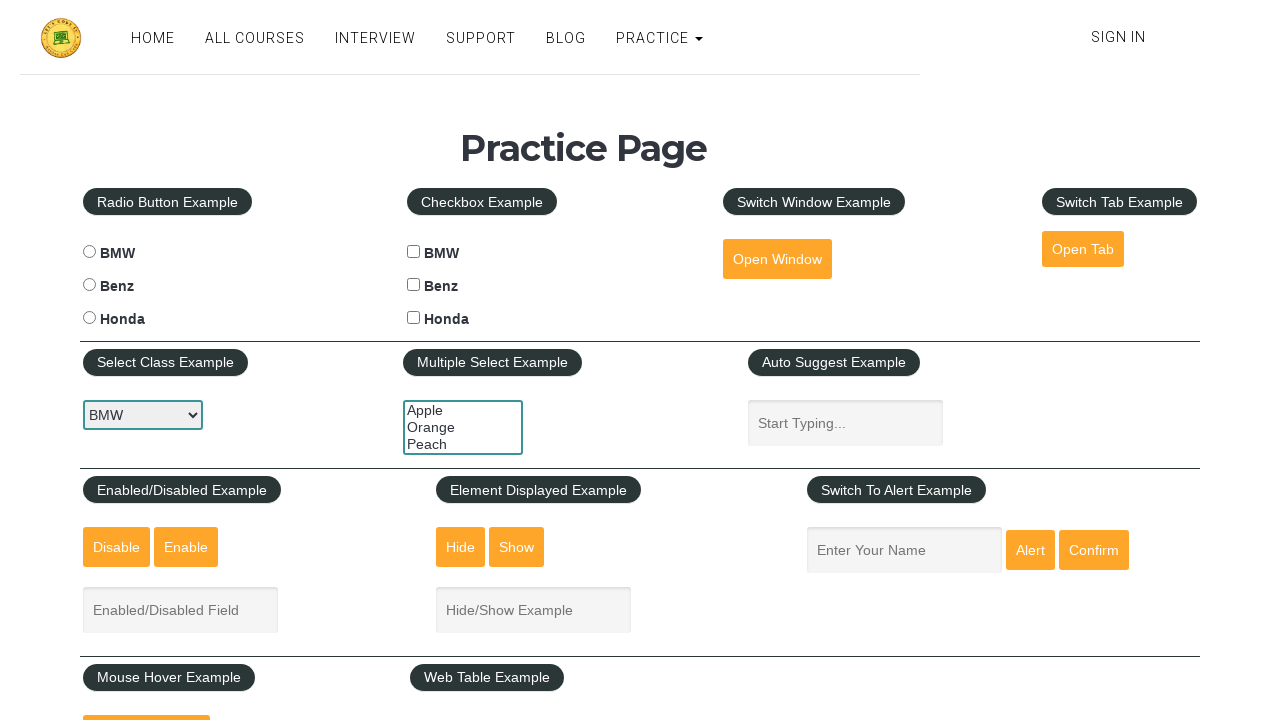

Filled autosuggest field with 'John Cena' on #autosuggest
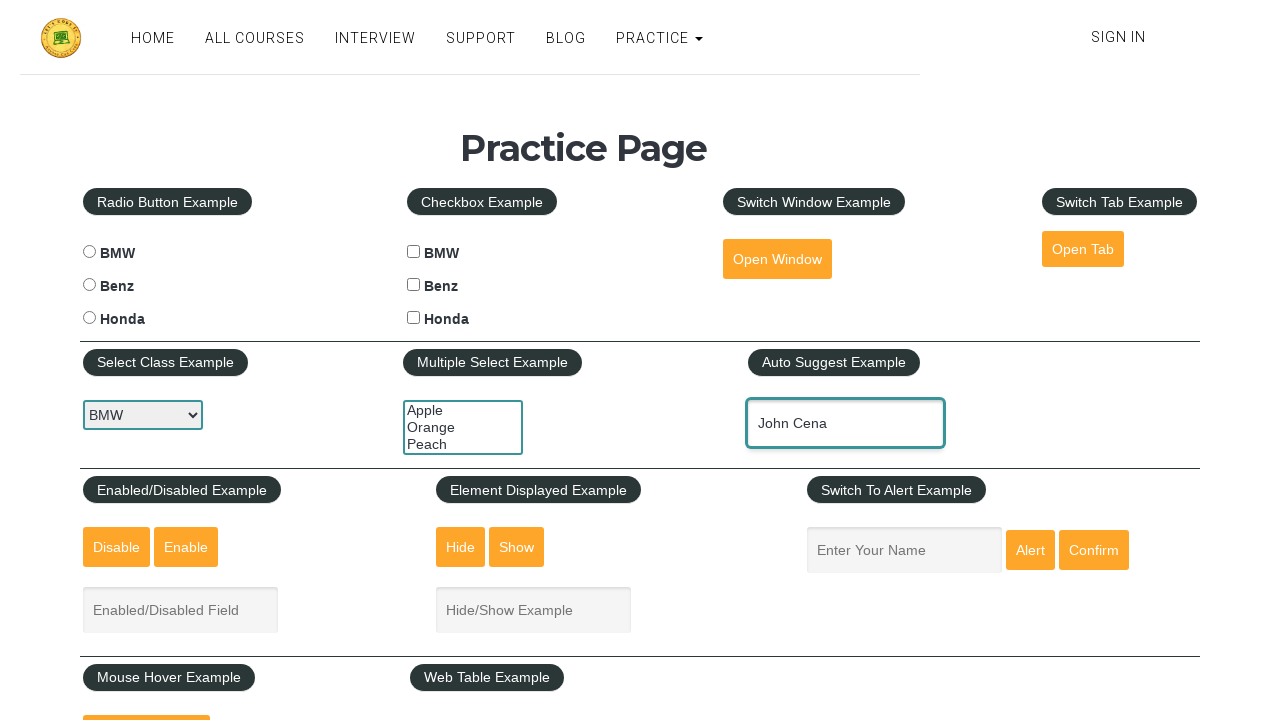

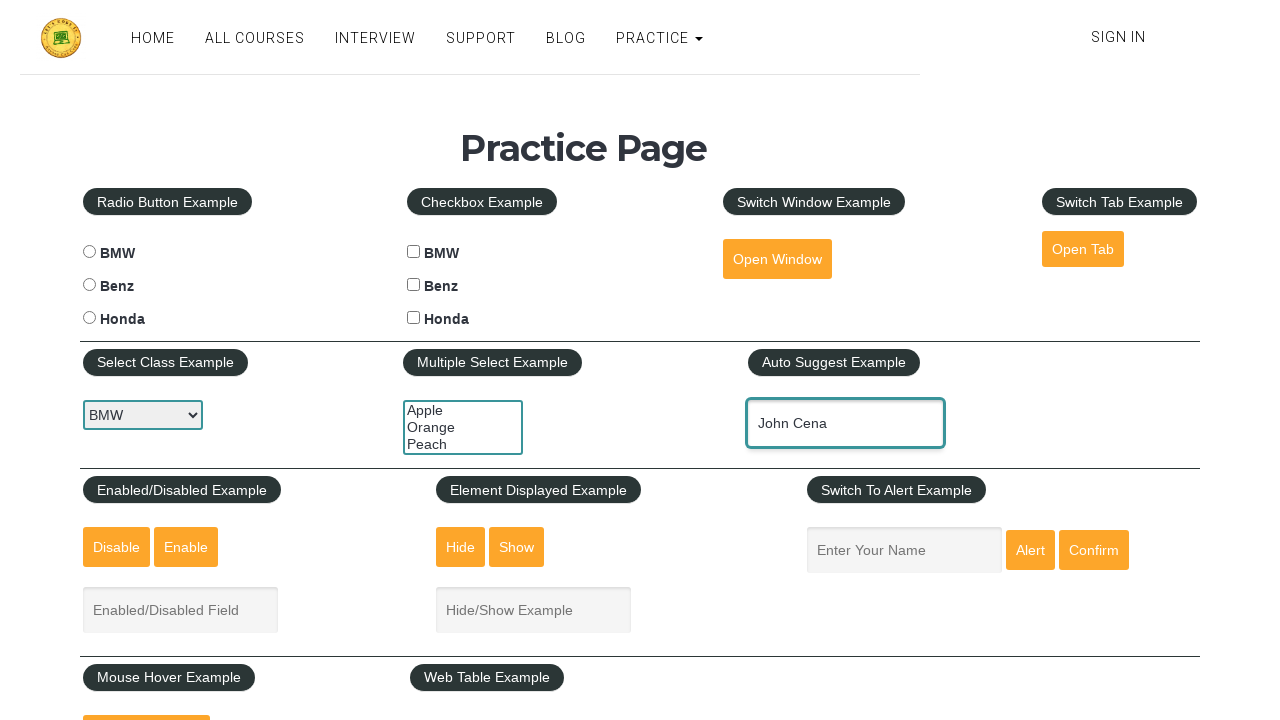